Navigates to a web calculator and checks the dimensions of calculator buttons

Starting URL: https://dgotlieb.github.io/WebCalculator/

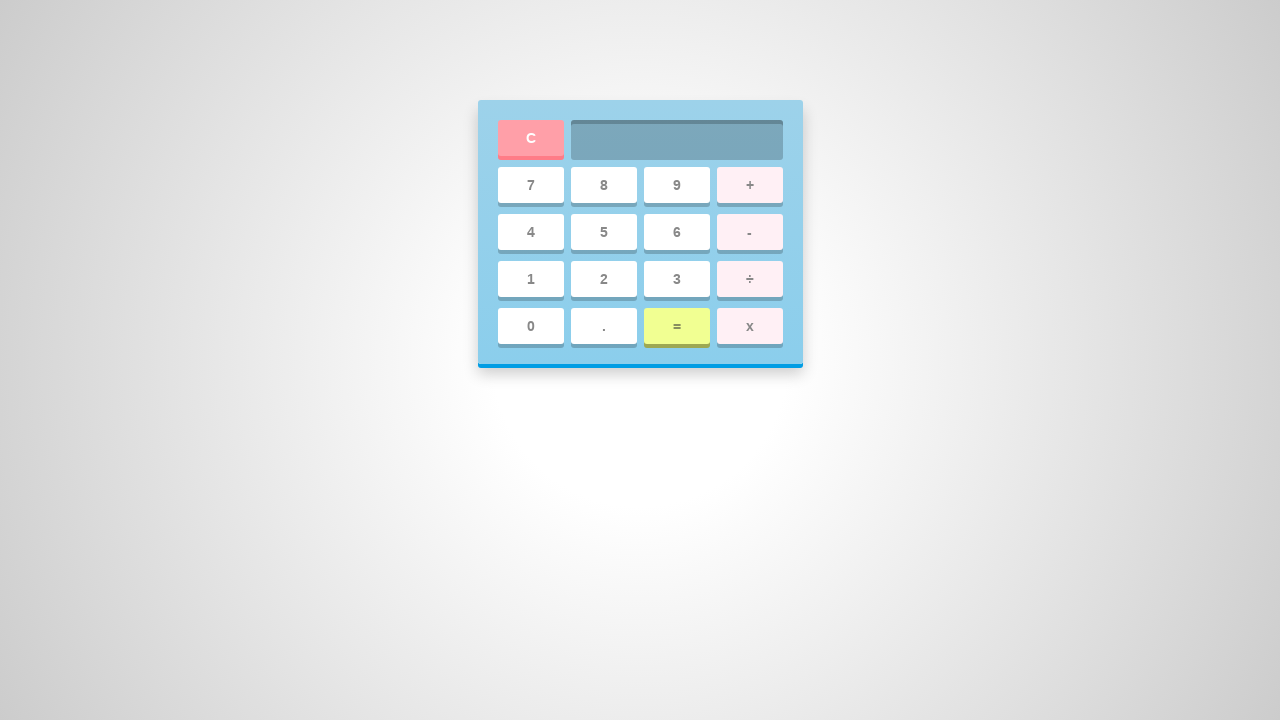

Calculator loaded and button #two is visible
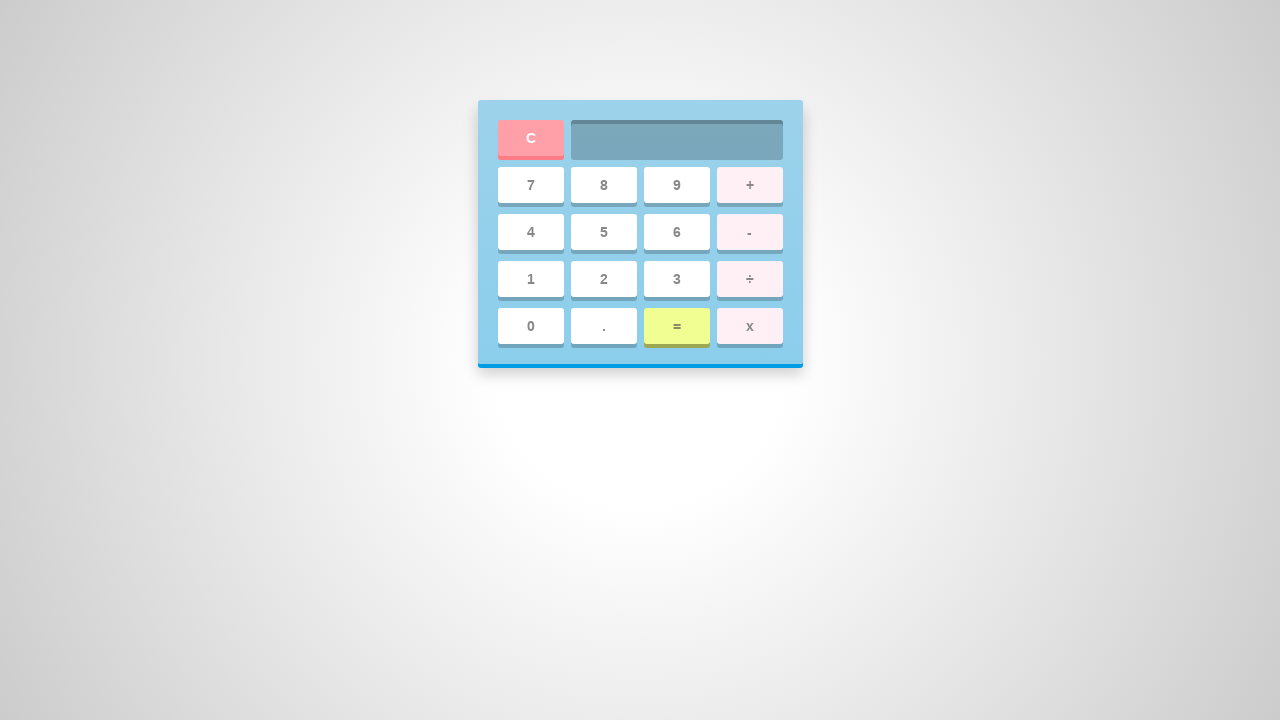

Clicked calculator button #two at (604, 279) on #two
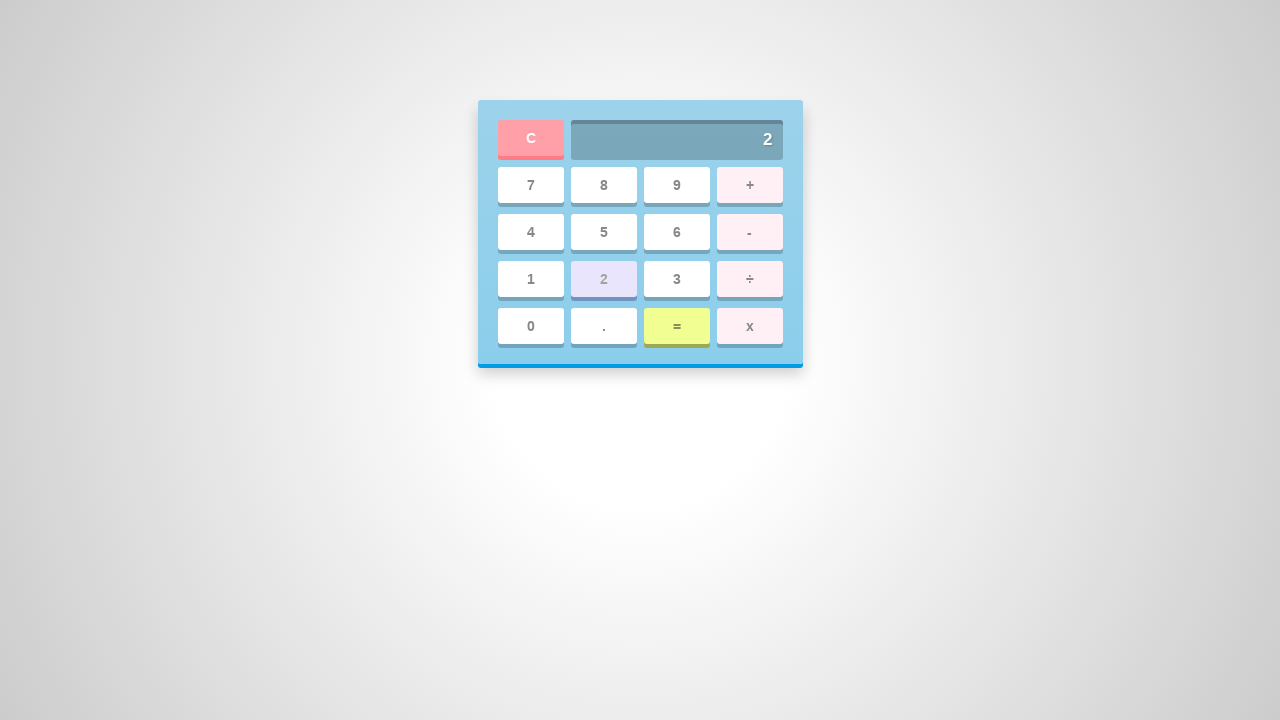

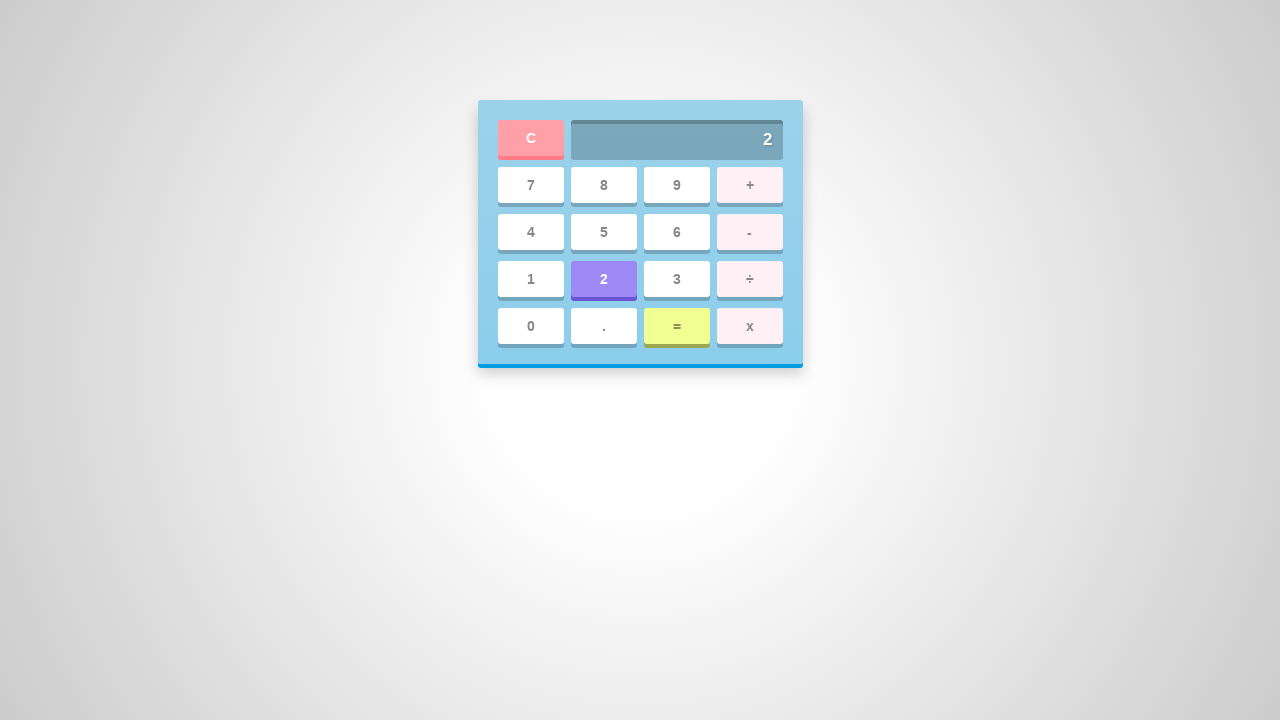